Tests user registration flow by entering zip code, personal information, and completing the registration form

Starting URL: https://www.sharelane.com/cgi-bin/register.py

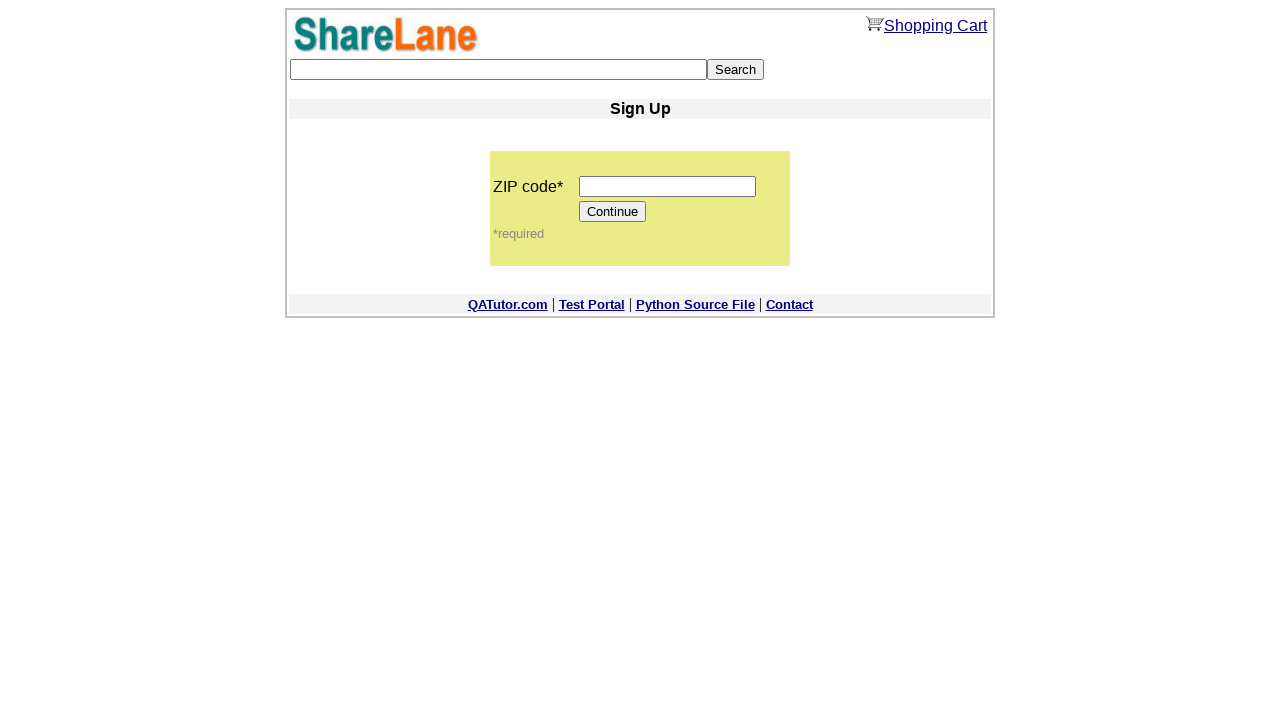

Entered zip code '196240' into zip code field on input[name='zip_code']
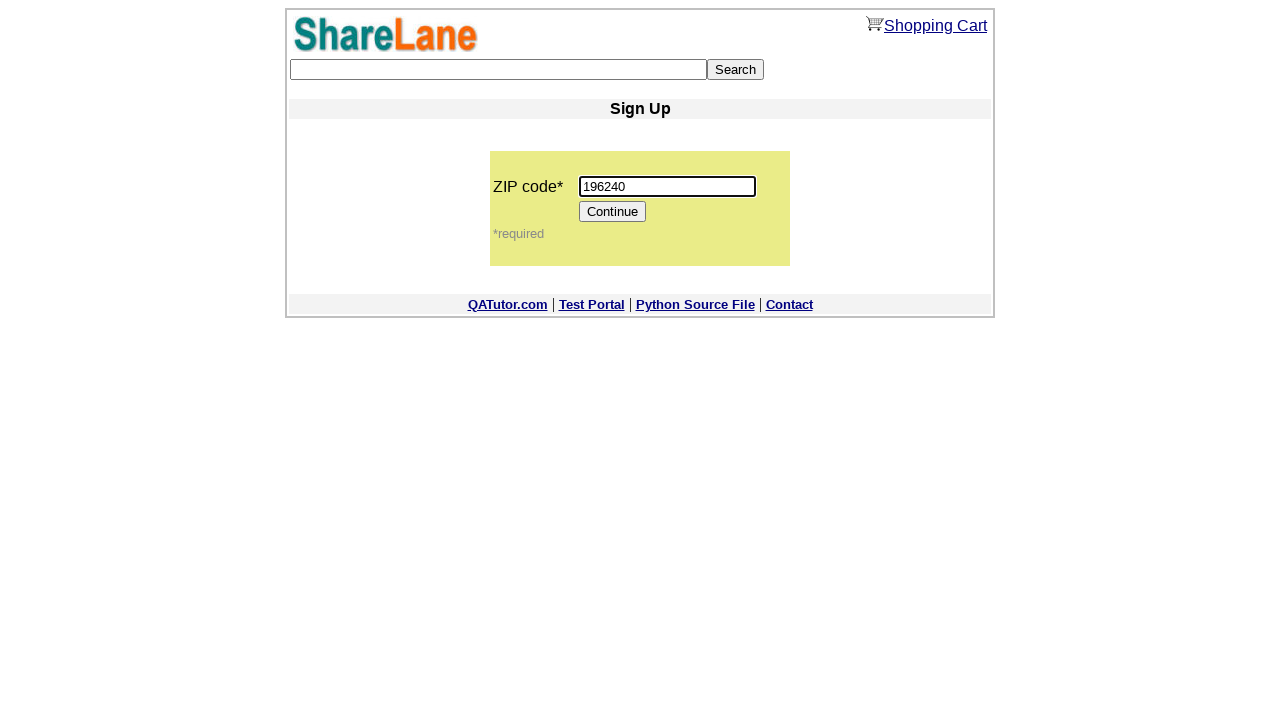

Clicked Continue button to proceed with registration at (613, 212) on input[value='Continue']
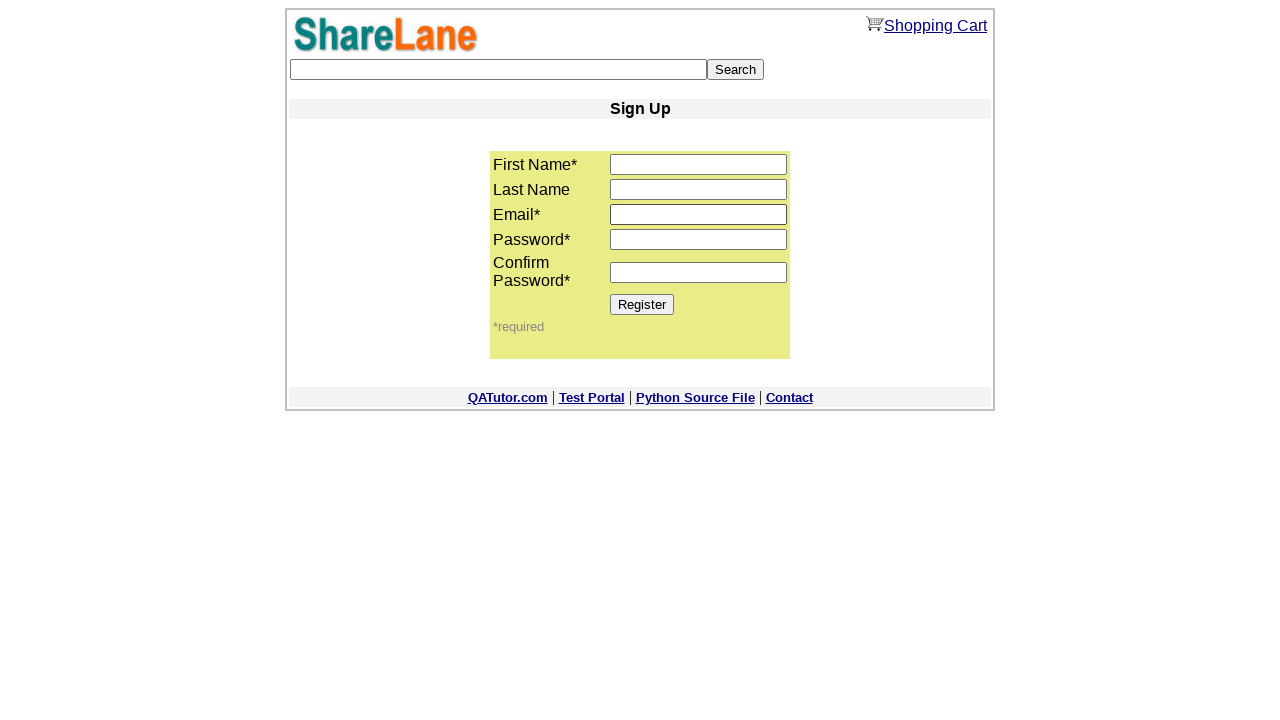

Entered first name 'Imya' into first name field on input[name='first_name']
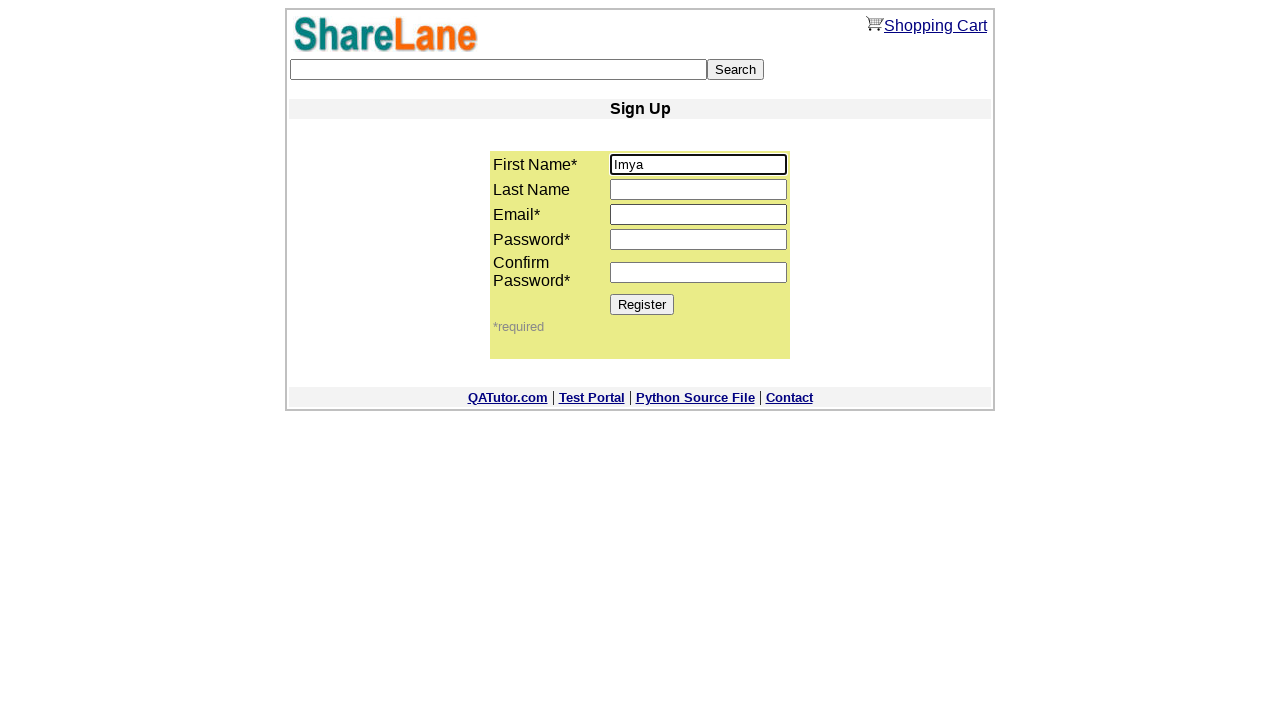

Entered last name 'Familiya' into last name field on input[name='last_name']
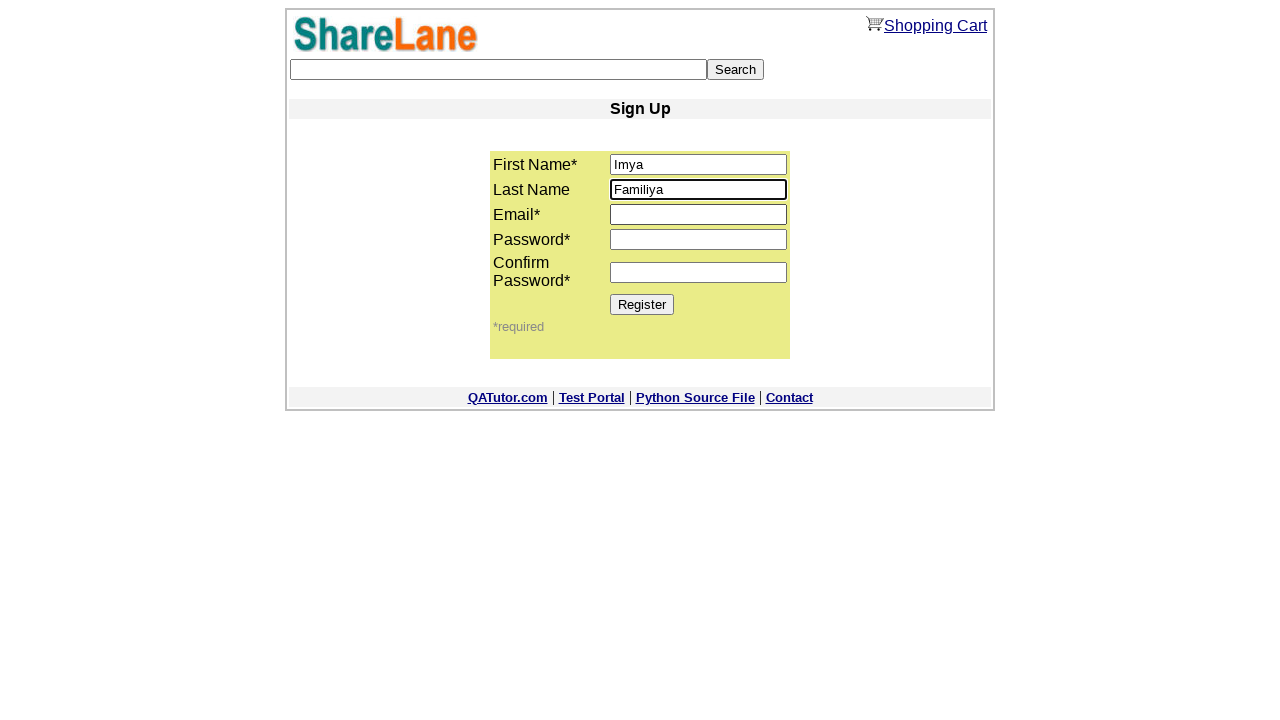

Entered email 'Familiya@gmail.com' into email field on input[name='email']
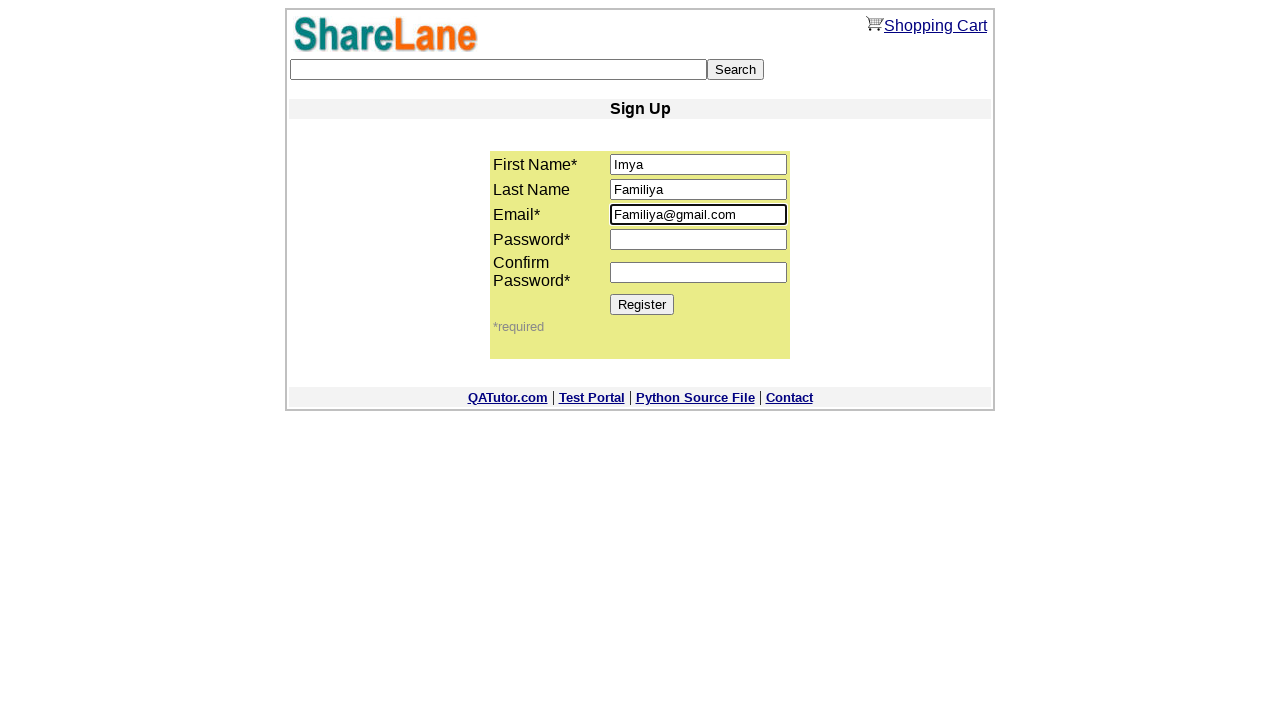

Entered password into password field on input[name='password1']
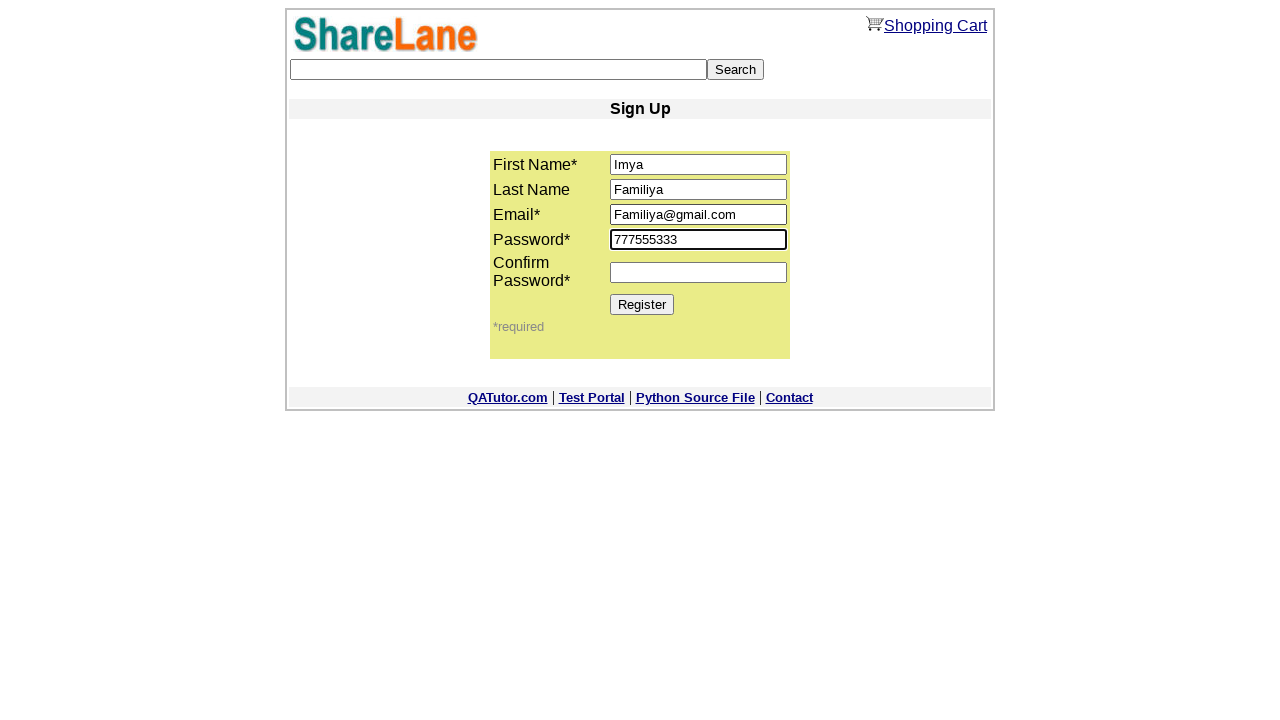

Entered password confirmation into password confirmation field on input[name='password2']
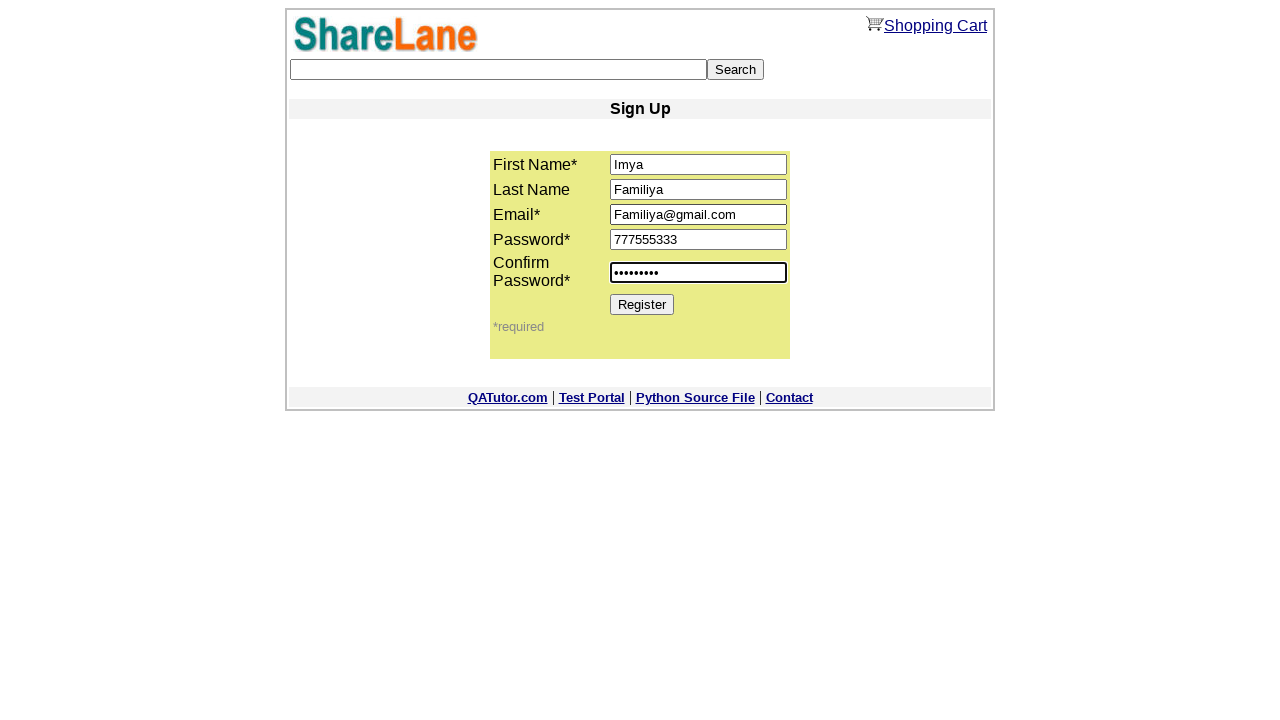

Clicked Register button to complete user registration at (642, 304) on input[value='Register']
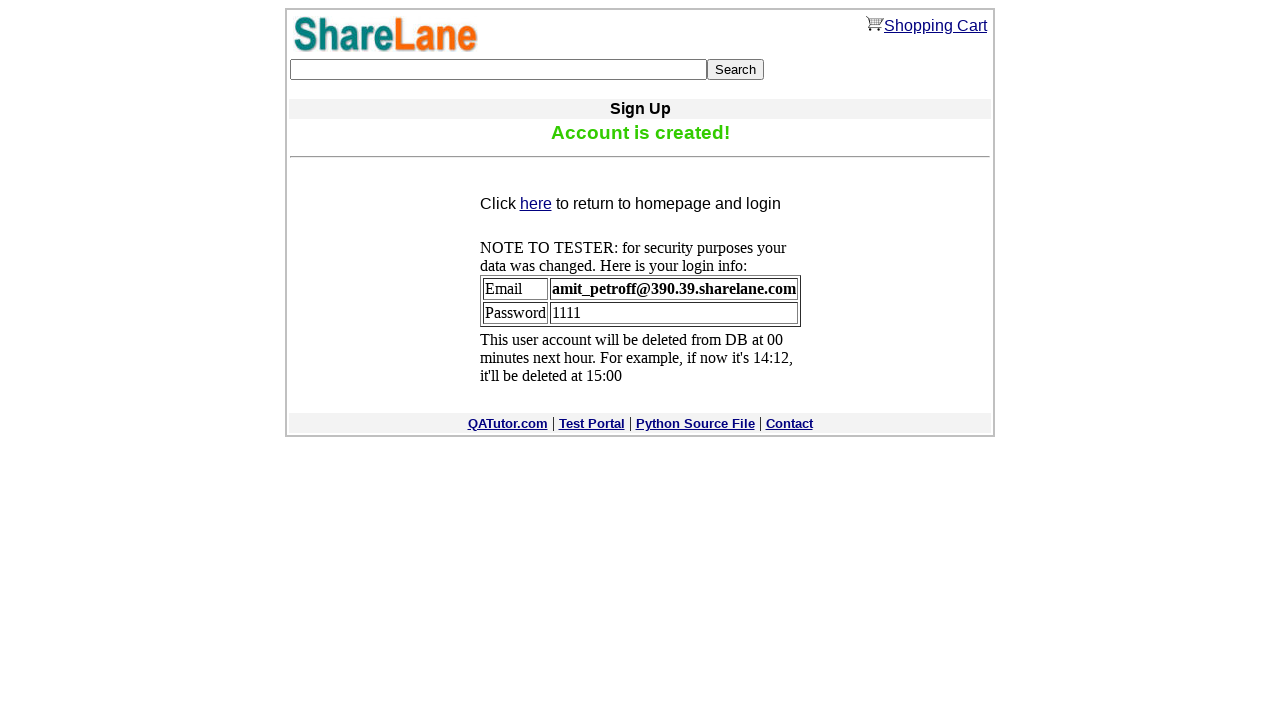

Registration confirmation message appeared on page
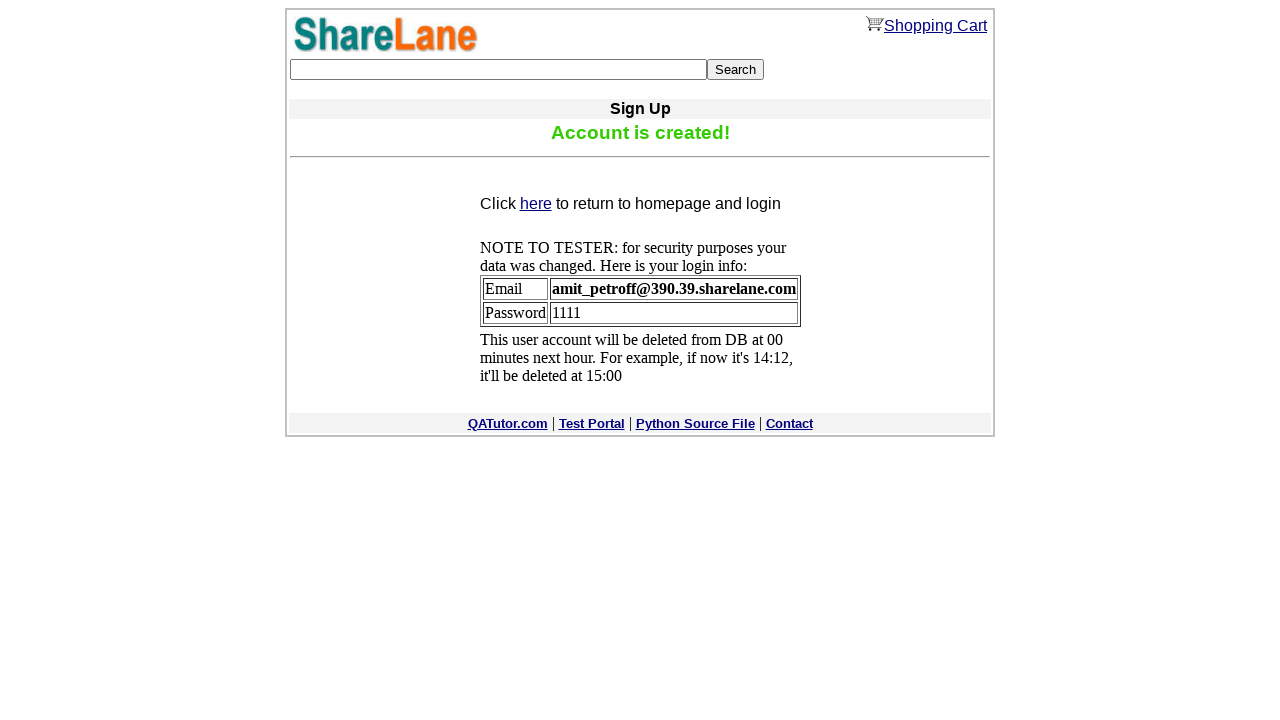

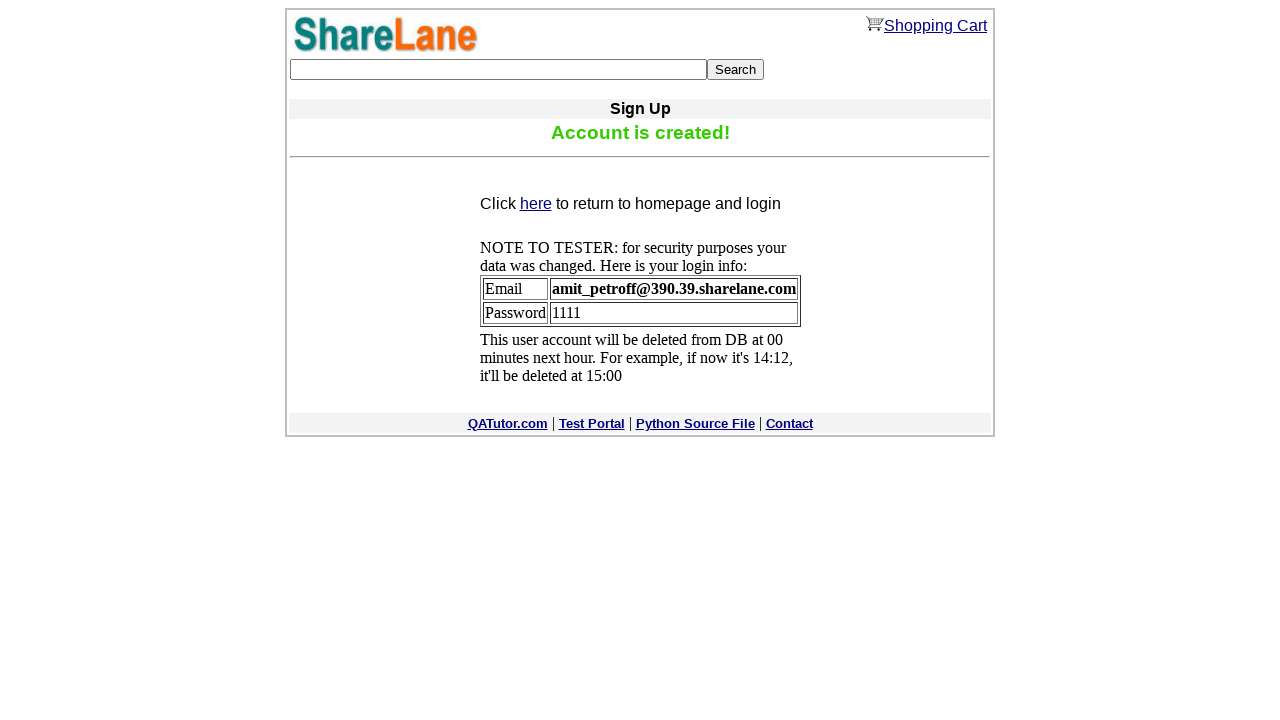